Tests JavaScript prompt dialog by clicking the third button, entering text into the prompt, and accepting it

Starting URL: https://the-internet.herokuapp.com/javascript_alerts

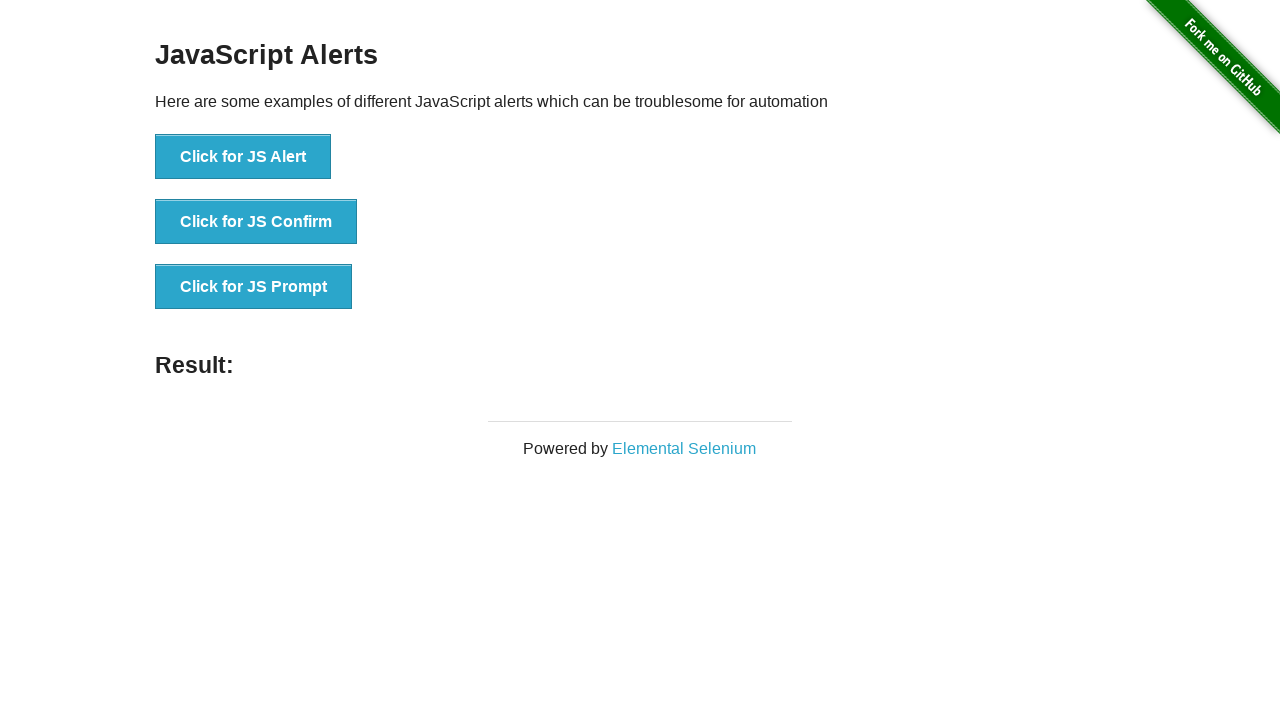

Set up dialog handler to accept prompt and enter 'MehmetAkbayir'
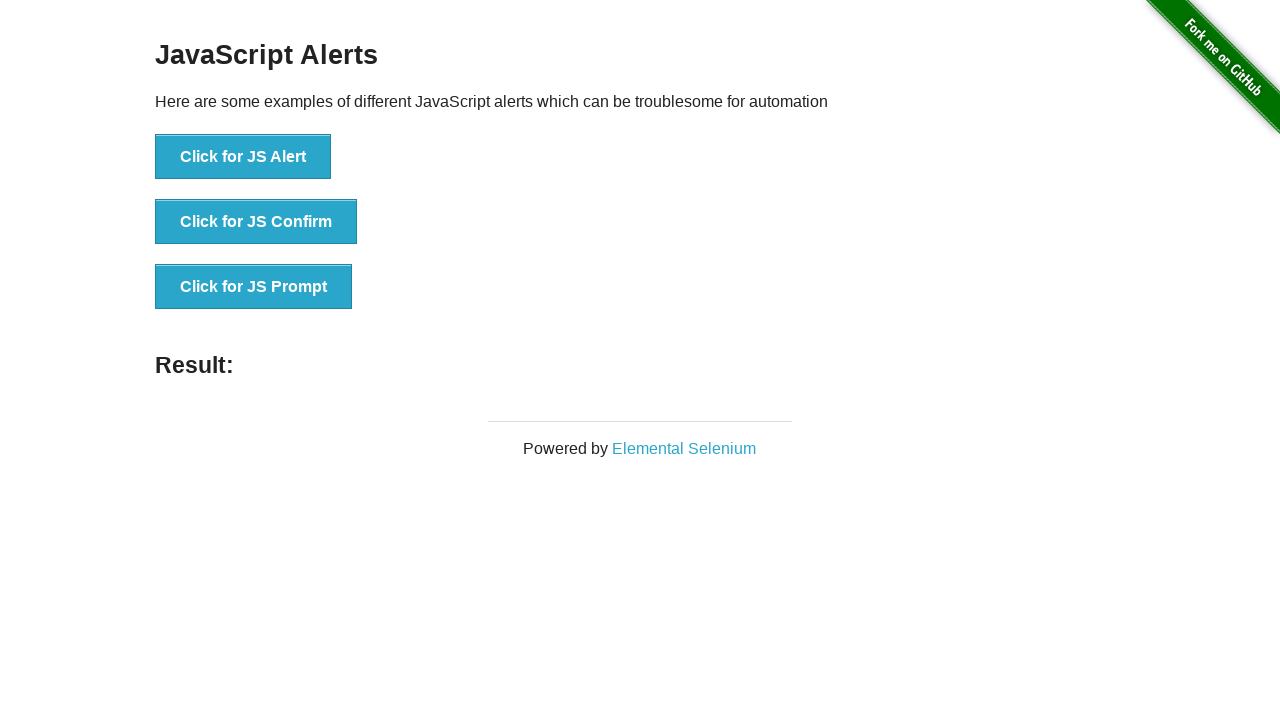

Clicked the prompt button (third JavaScript alerts button) at (254, 287) on button[onclick='jsPrompt()']
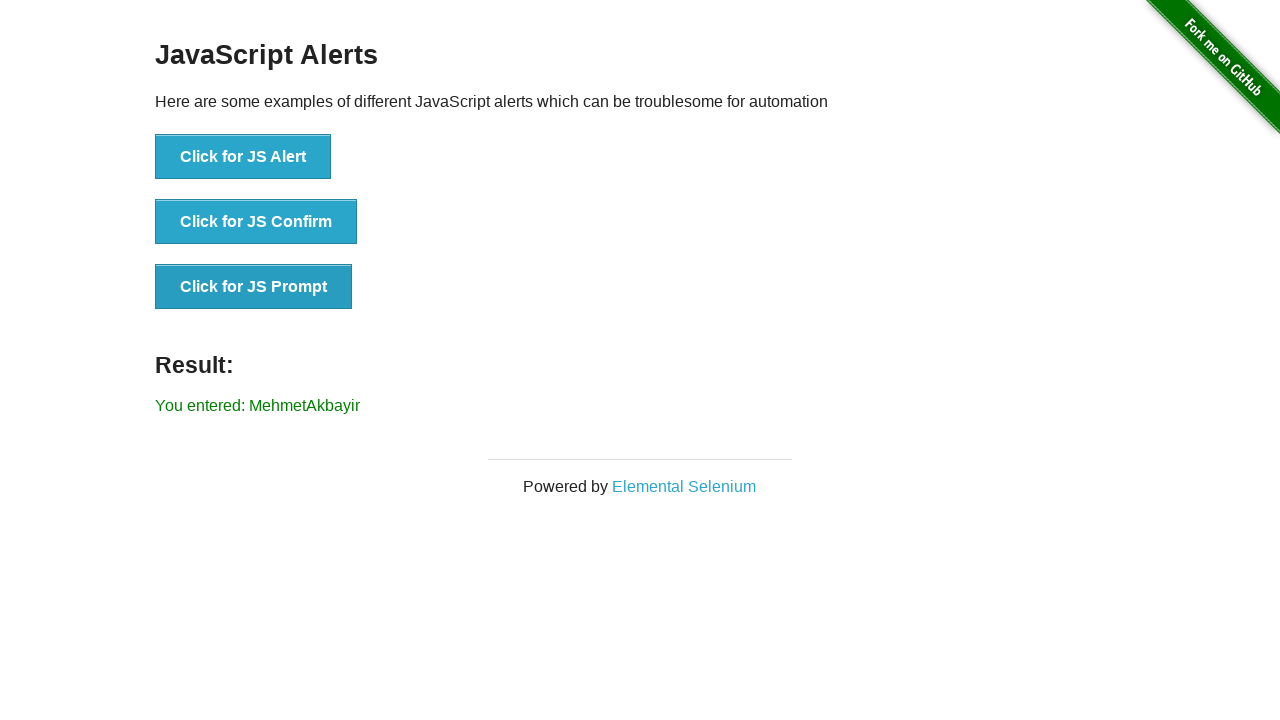

Retrieved result text from the page
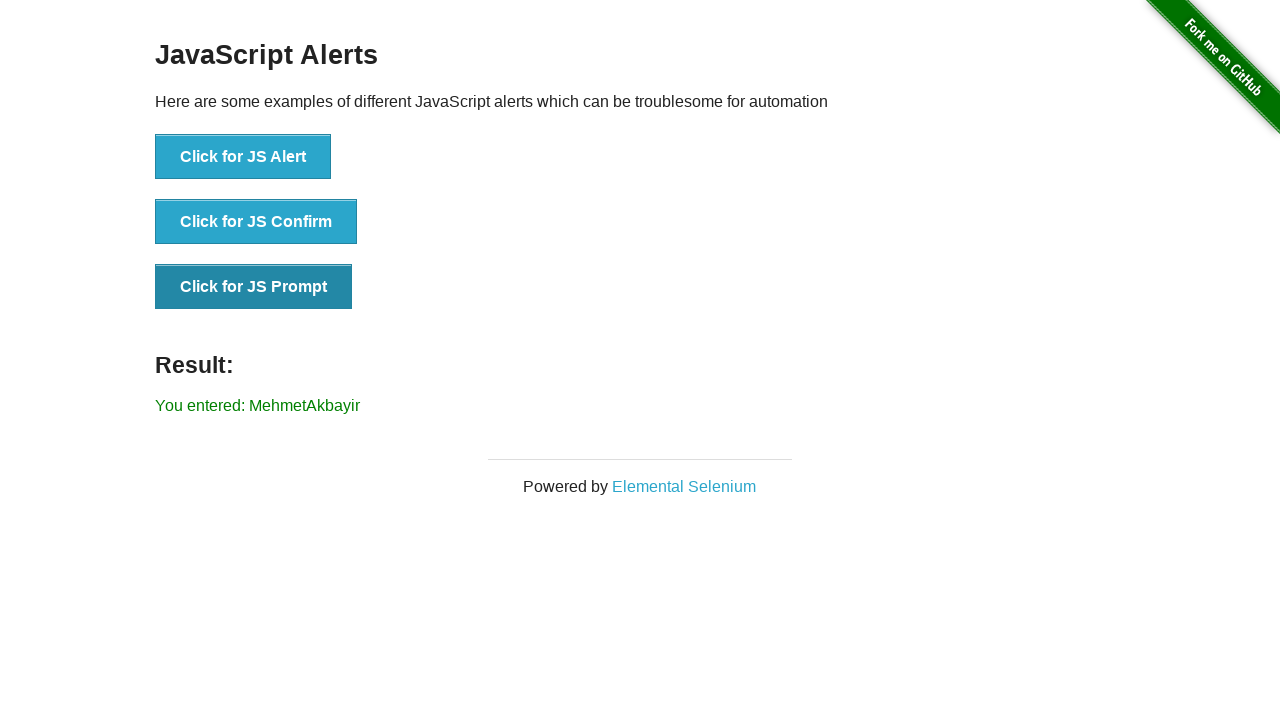

Verified that 'MehmetAkbayir' is present in the result text
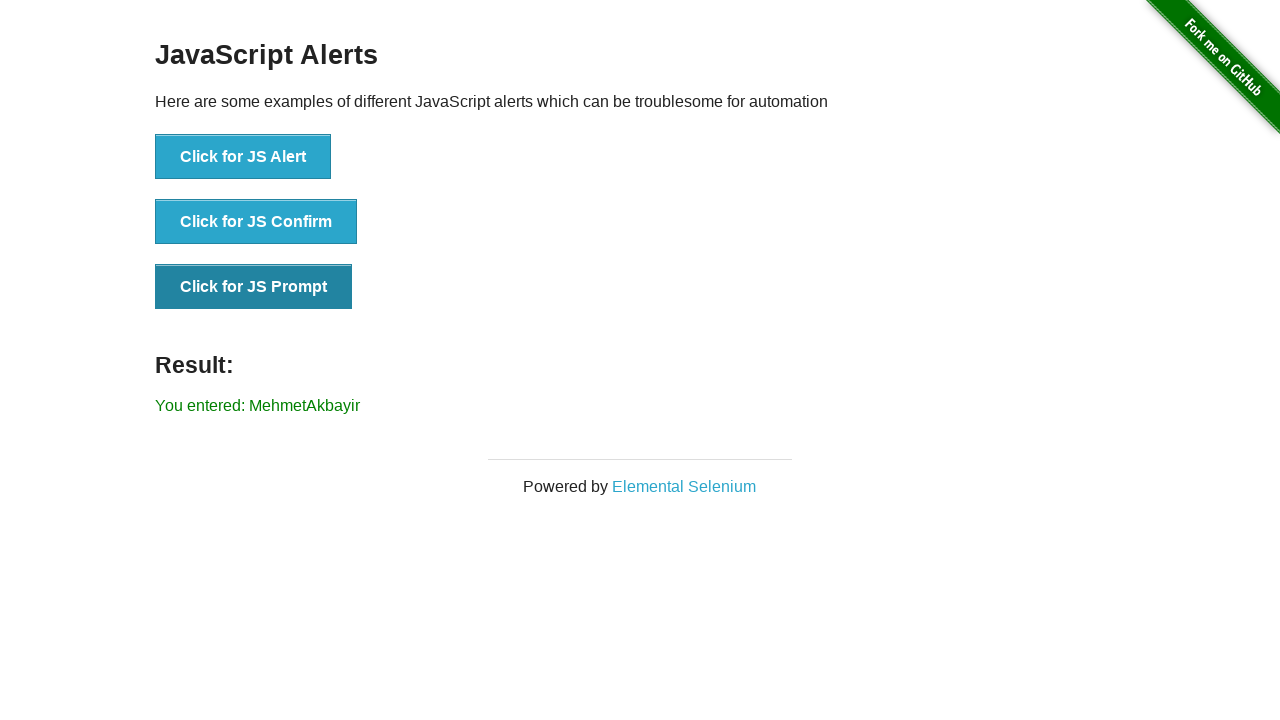

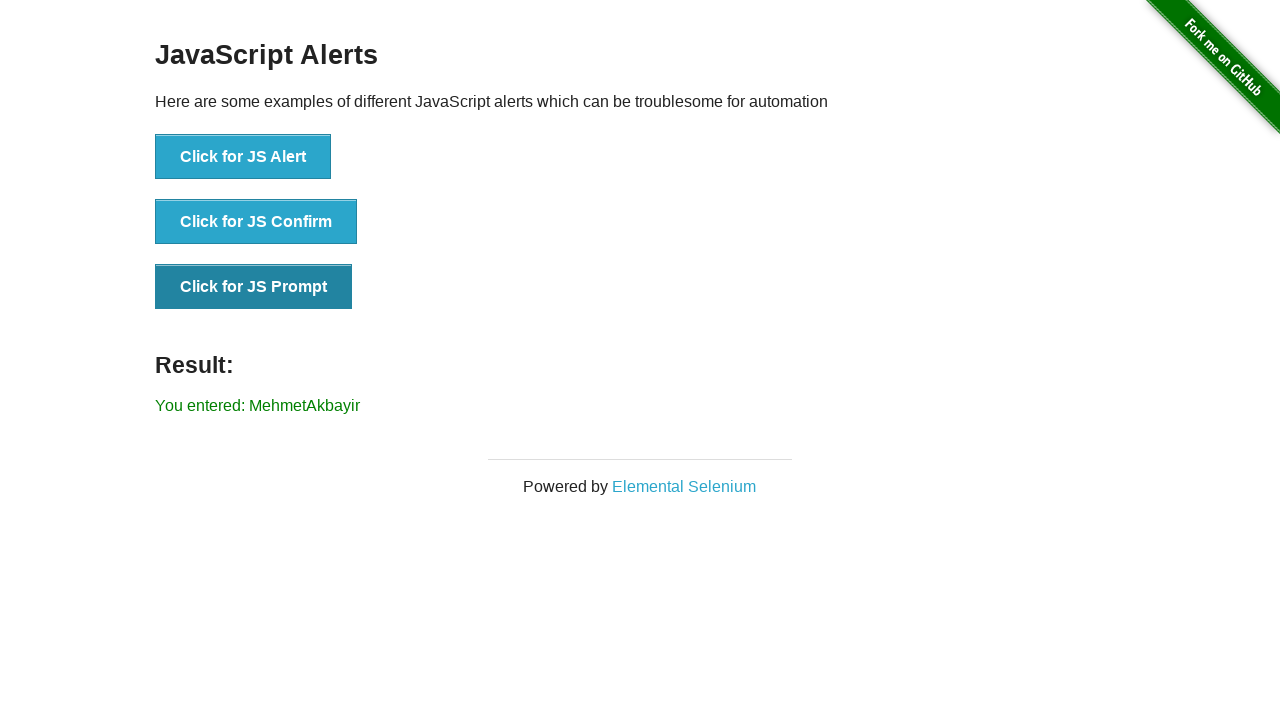